Tests explicit wait functionality by clicking a button and waiting for a message element to appear

Starting URL: http://seleniumpractise.blogspot.com/2016/08/how-to-use-explicit-wait-in-selenium.html

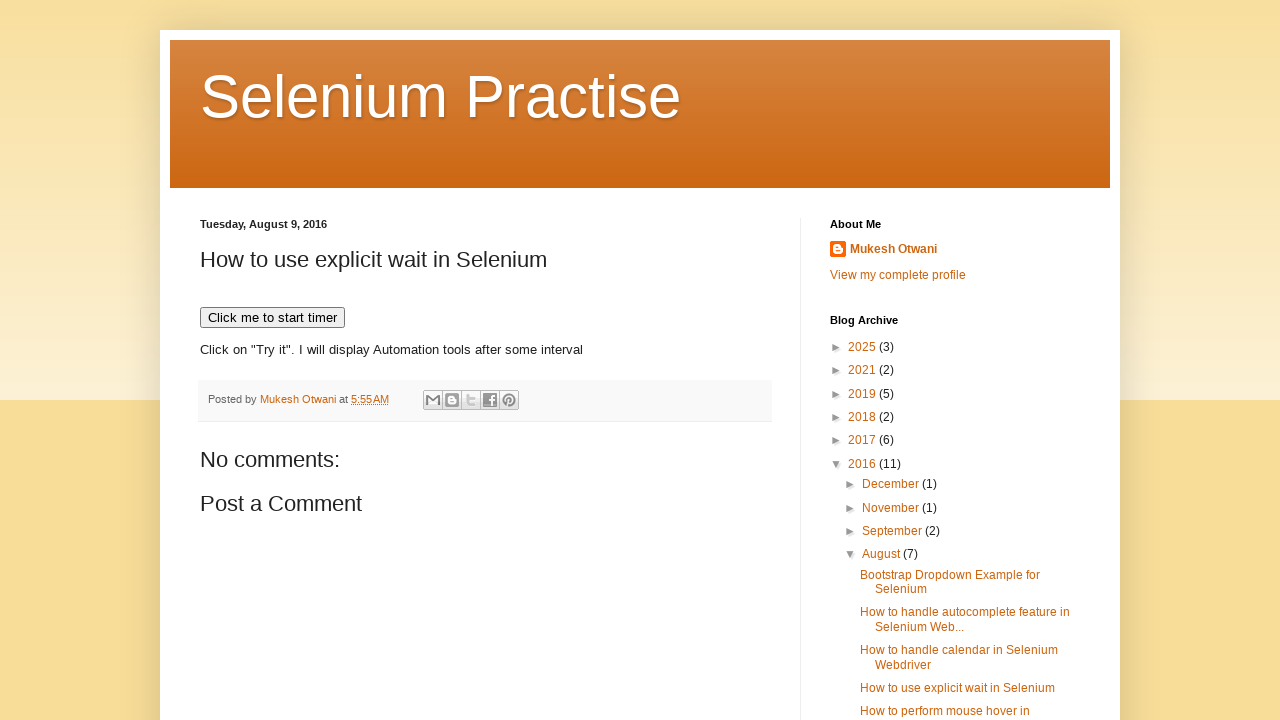

Clicked button to trigger delayed message at (272, 318) on xpath=//*[@id='post-body-7708391096228750161']/button
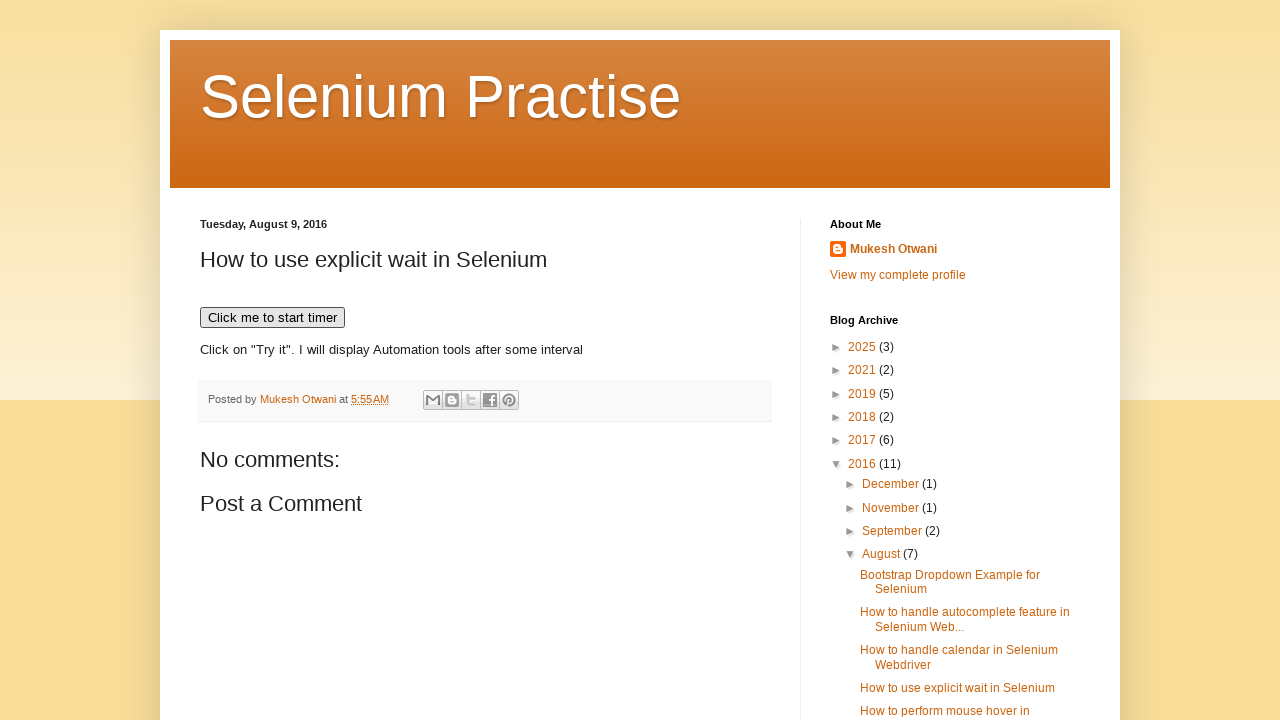

WebDriver message element appeared after explicit wait
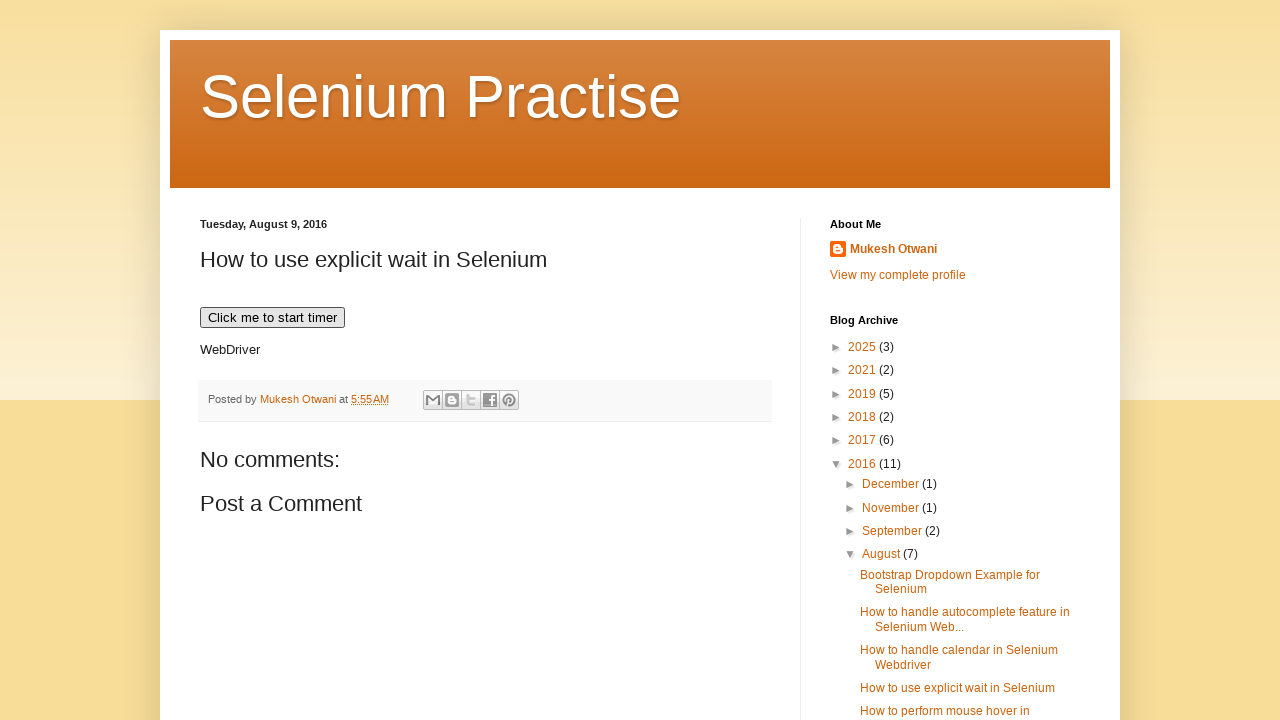

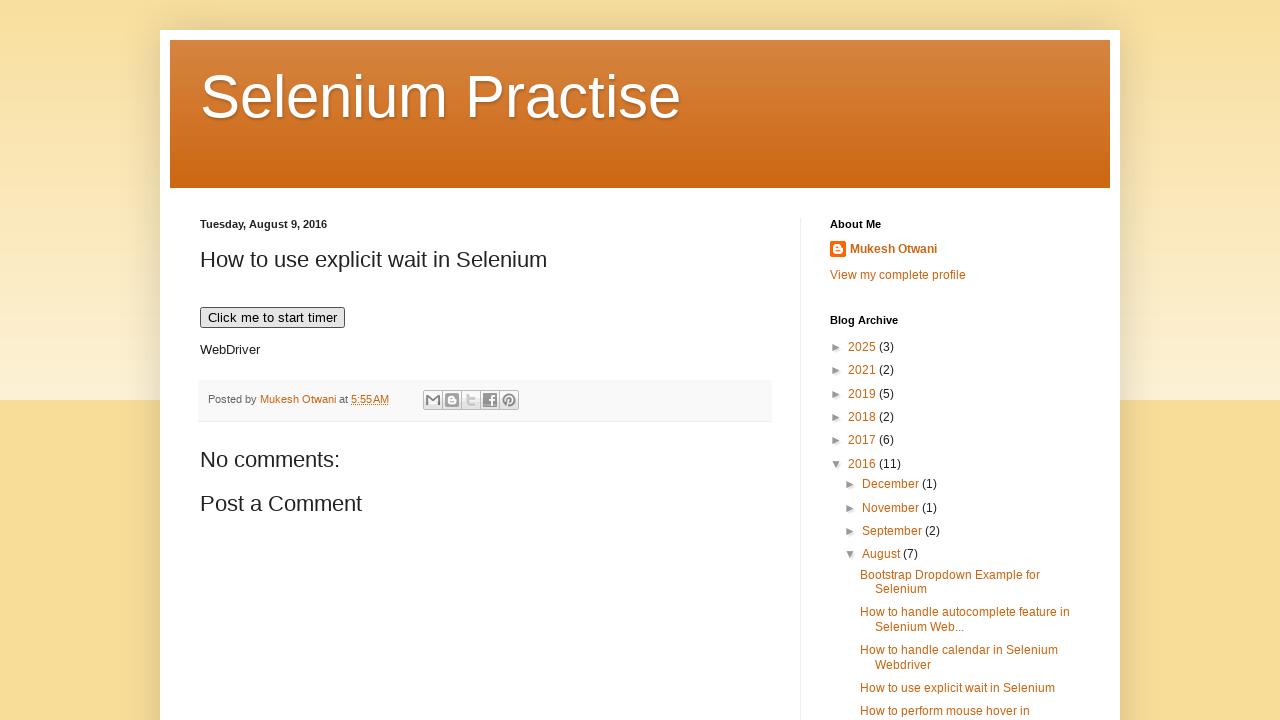